Tests drag and drop functionality on jQuery UI demo page by dragging an element to a drop target within an iframe

Starting URL: https://jqueryui.com/droppable/webpage

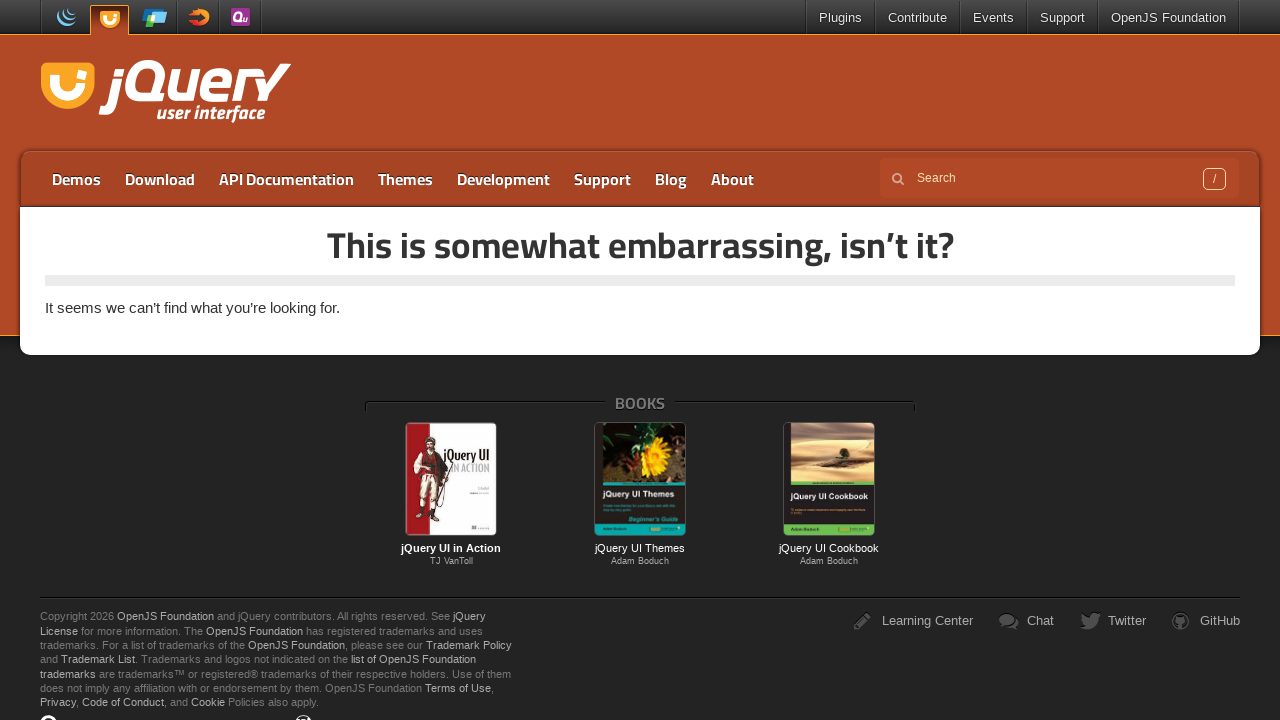

Clicked on the first menu item at (76, 179) on //*[@id="menu-top"]/li[1]/a
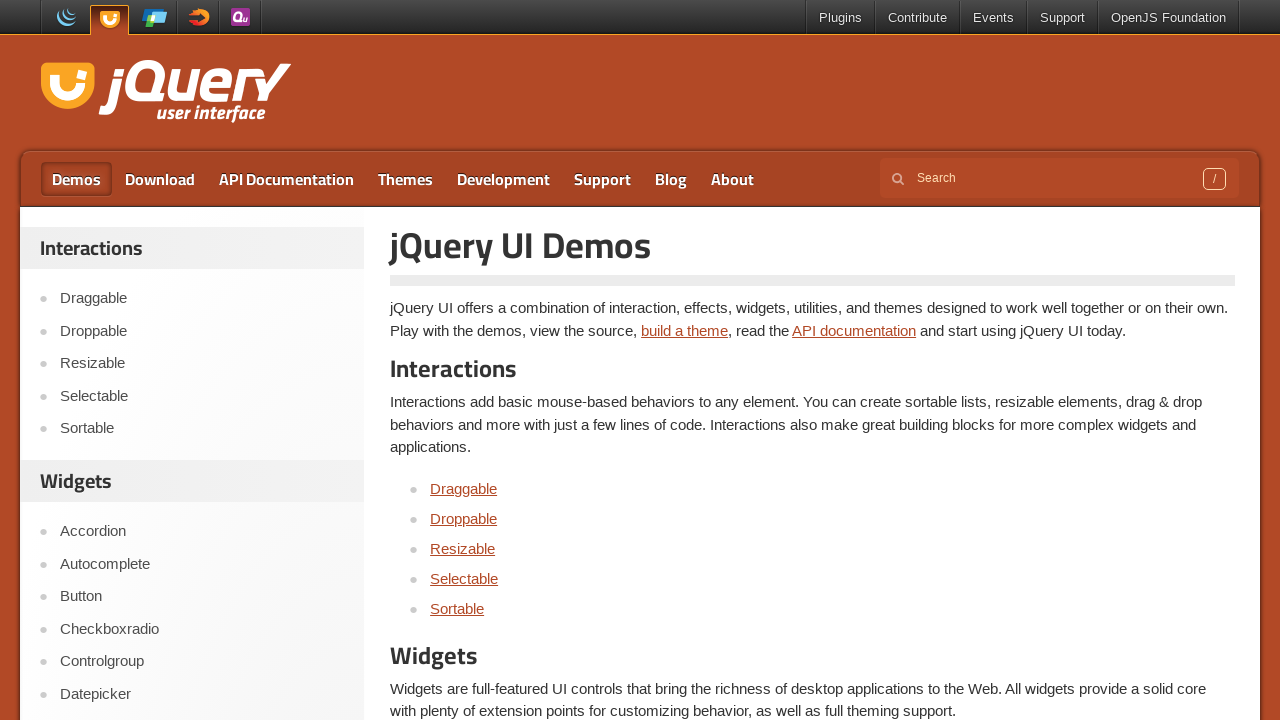

Clicked on the droppable demo link at (464, 518) on //*[@id="content"]/ul[1]/li[2]/a
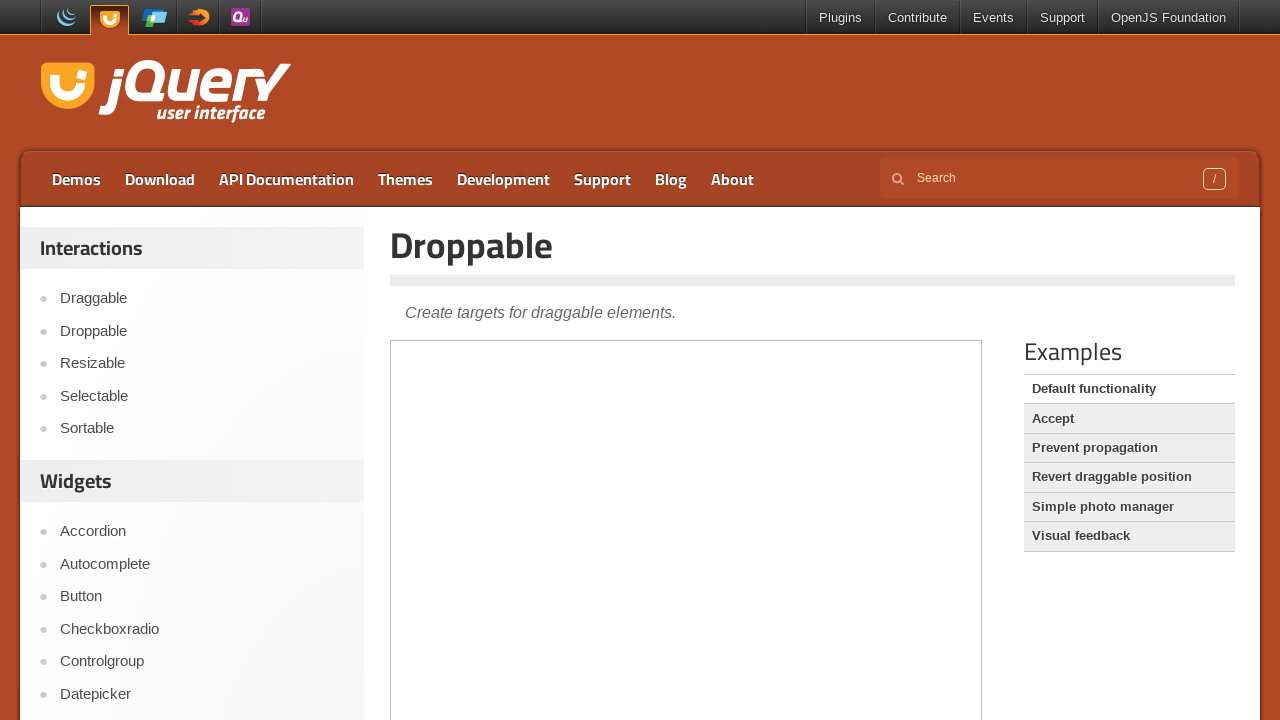

Located the demo iframe
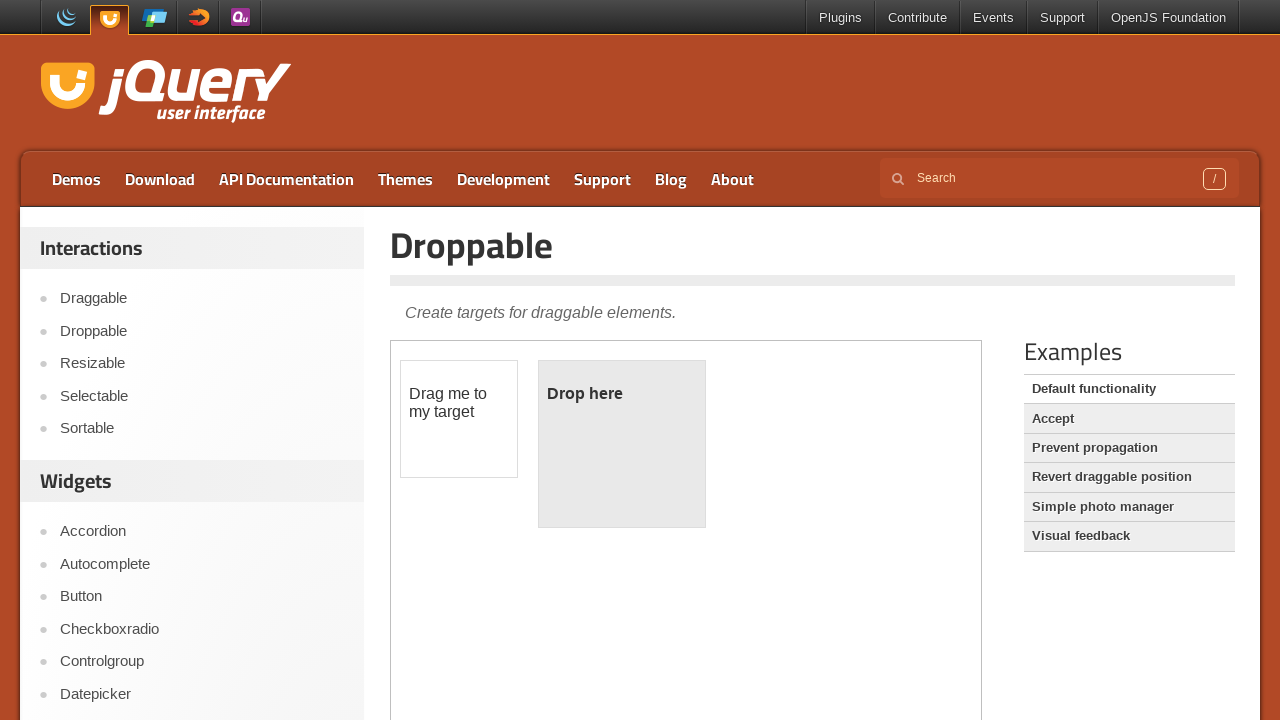

Dragged the draggable element to the droppable target at (622, 444)
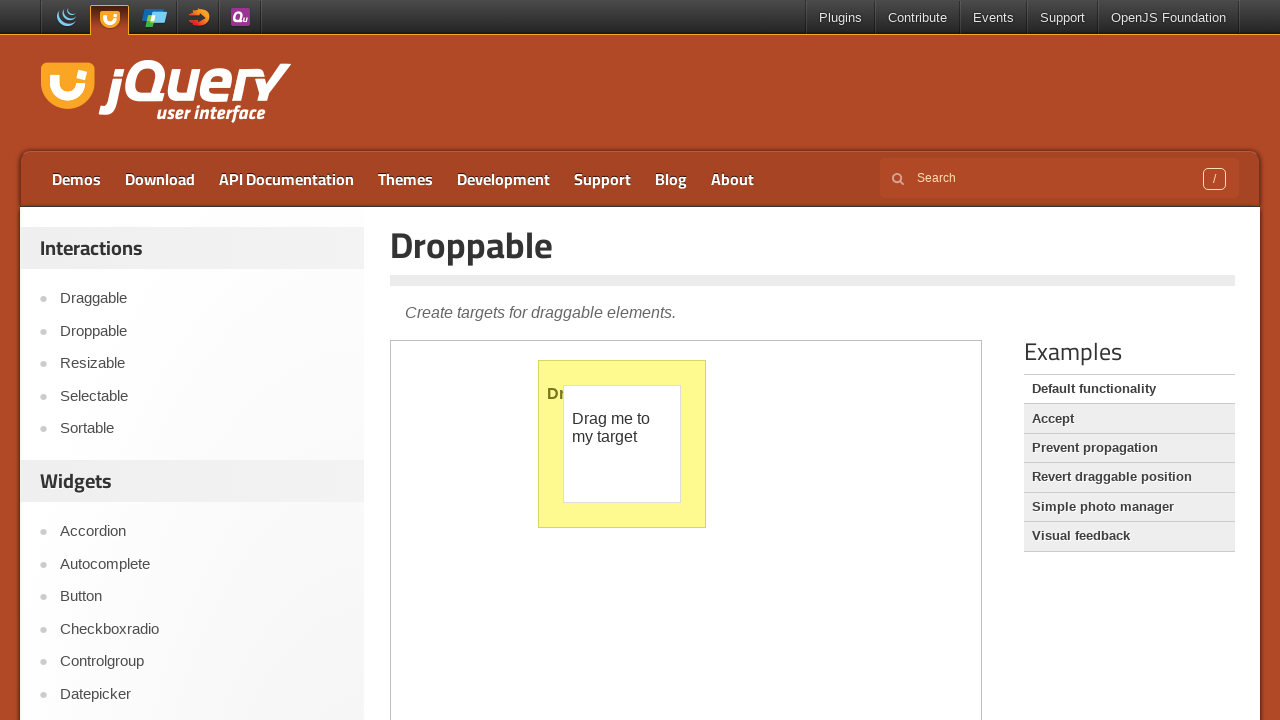

Retrieved the text content from the droppable element
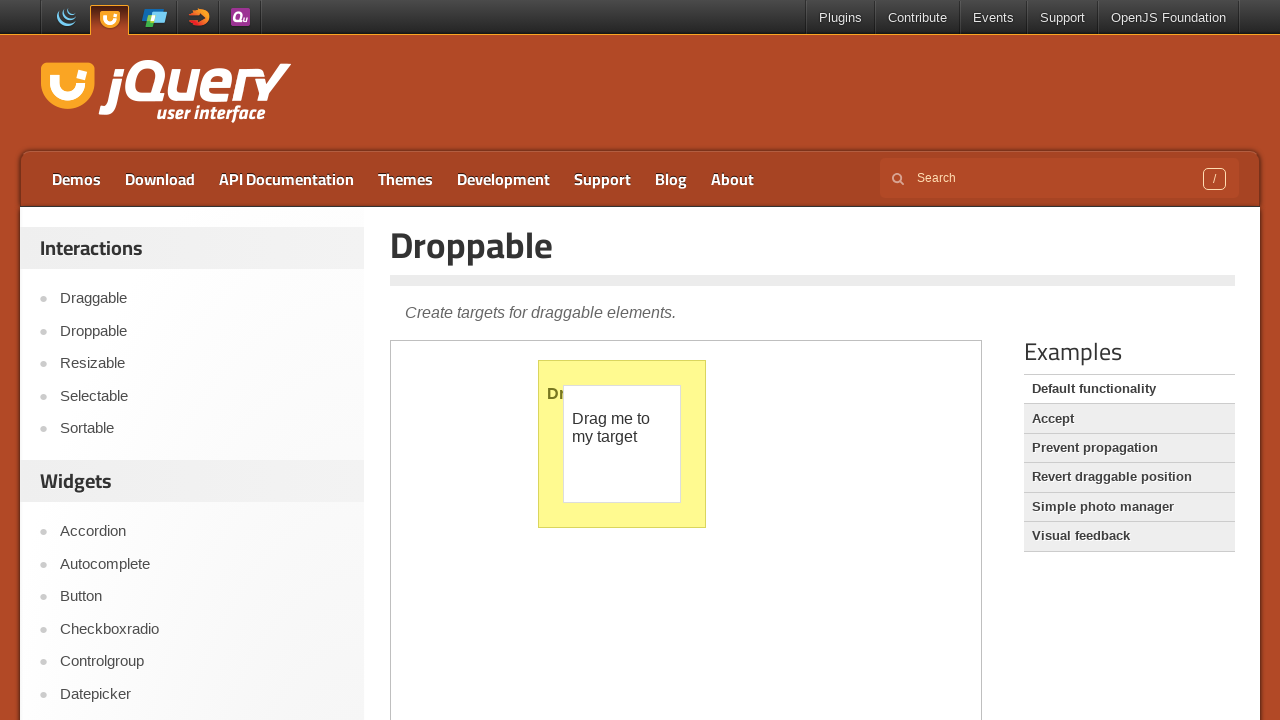

Verified that 'Dropped!' text appeared in the droppable element
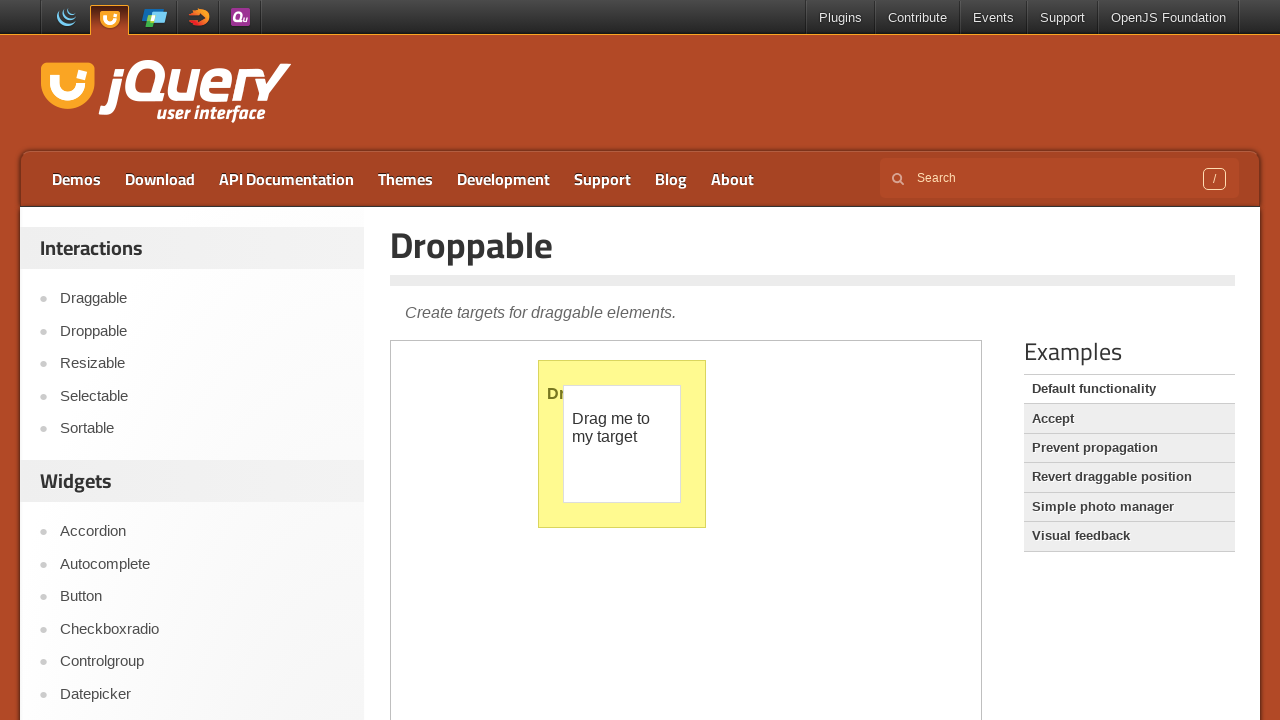

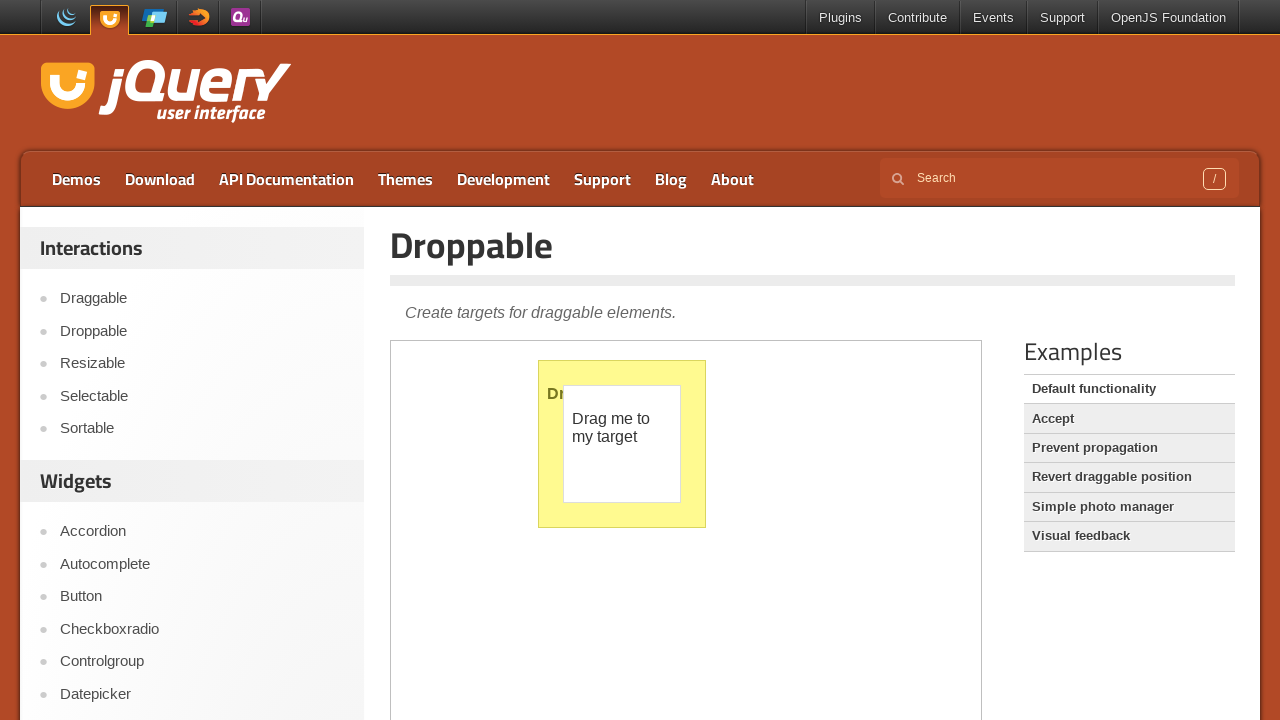